Navigates to the Sauce Demo homepage and verifies the page title is "Swag Labs". This is a simple smoke test to confirm the page loads correctly.

Starting URL: https://www.saucedemo.com

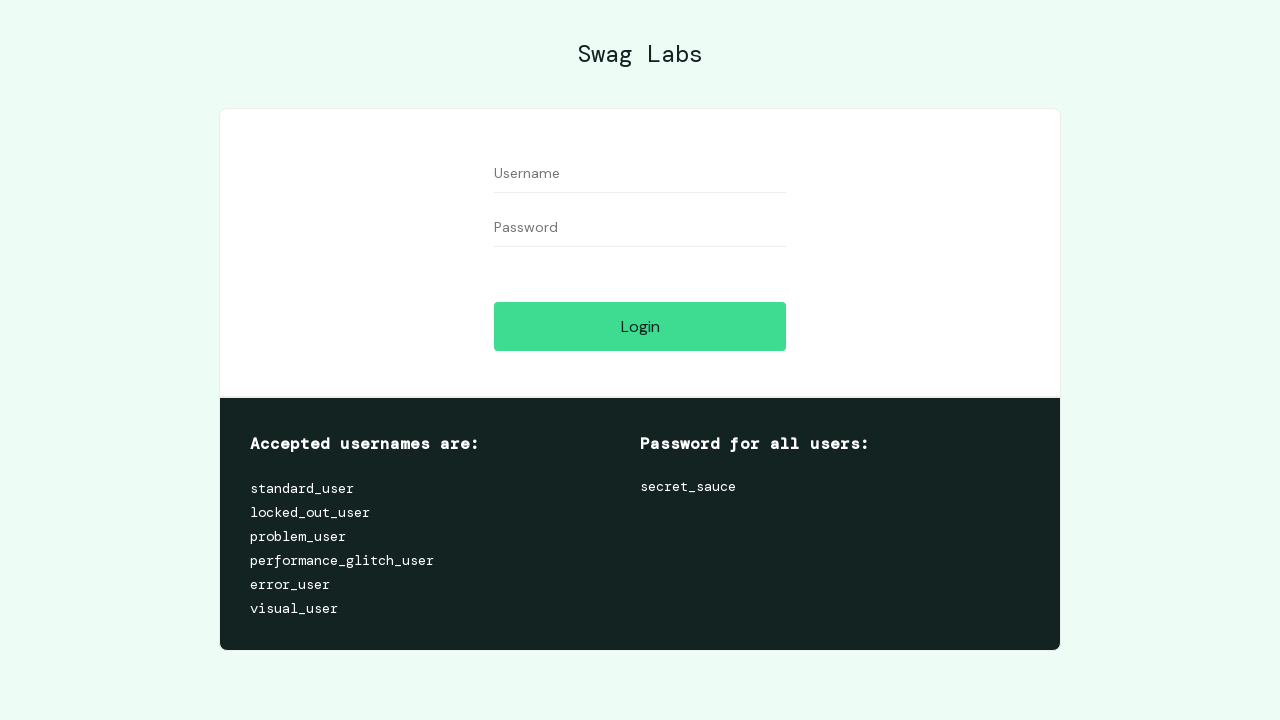

Navigated to Course page
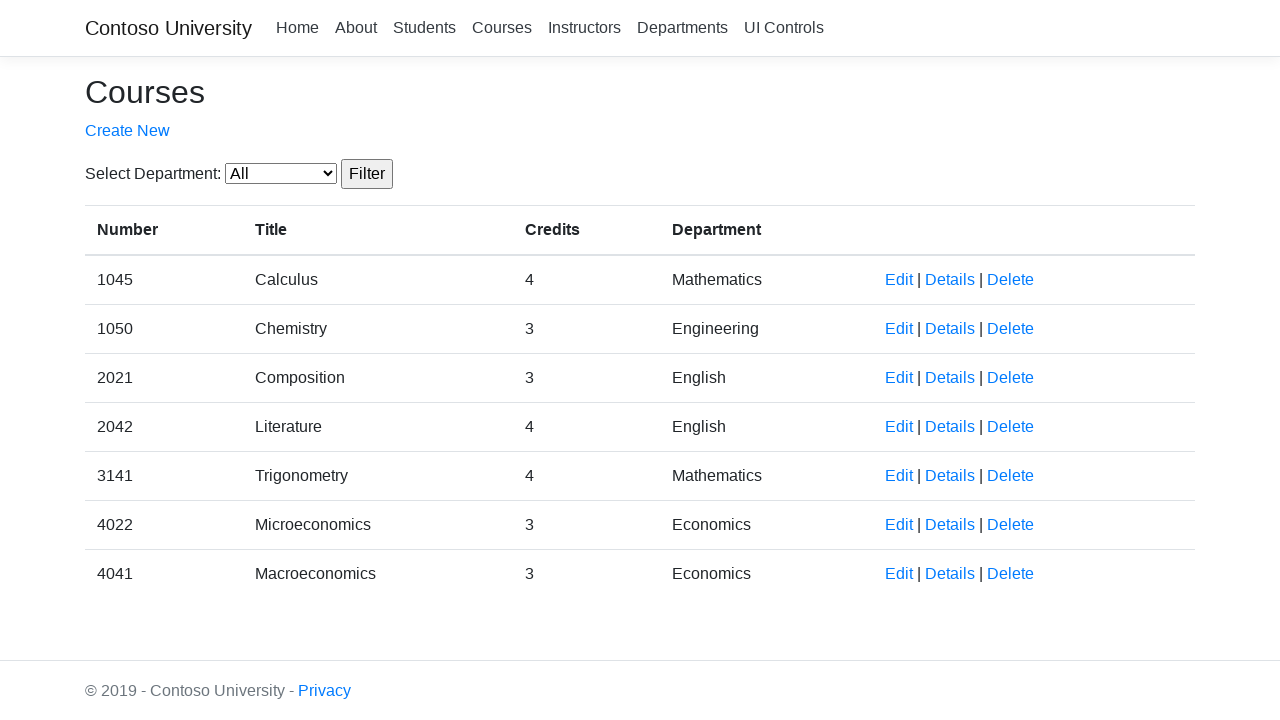

Selected department with value '4' from dropdown
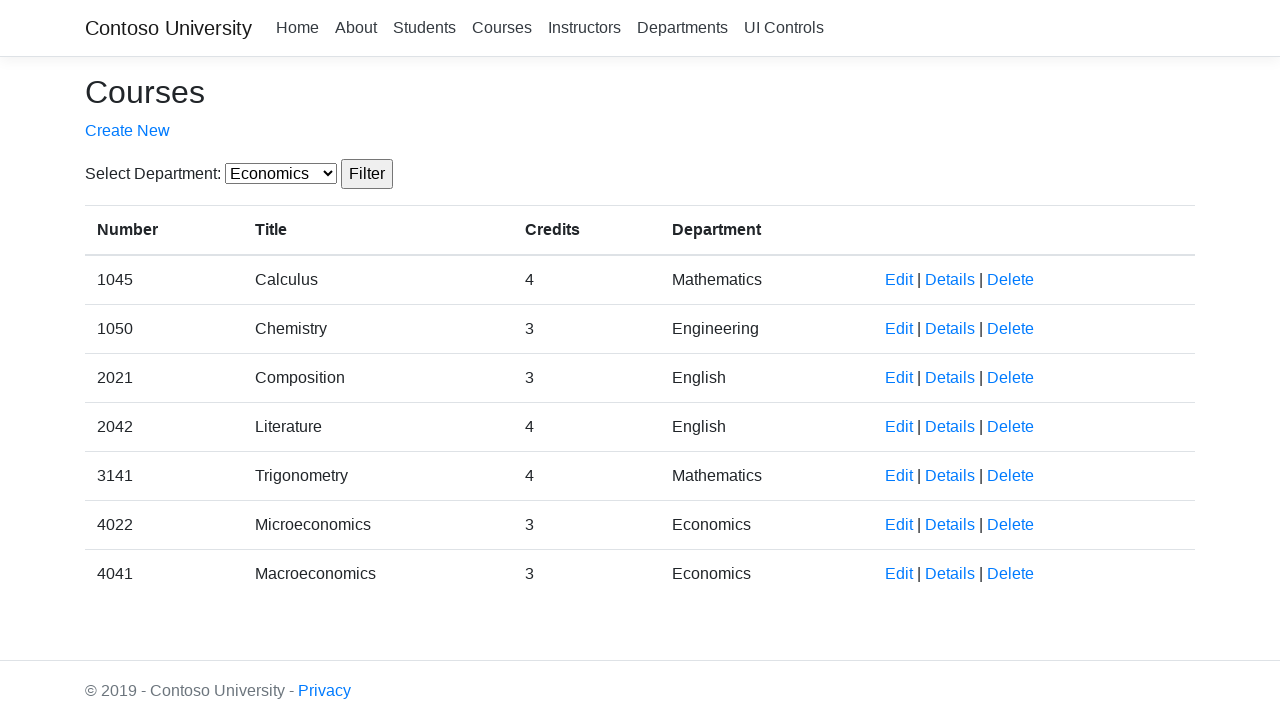

Waited for network idle after department selection
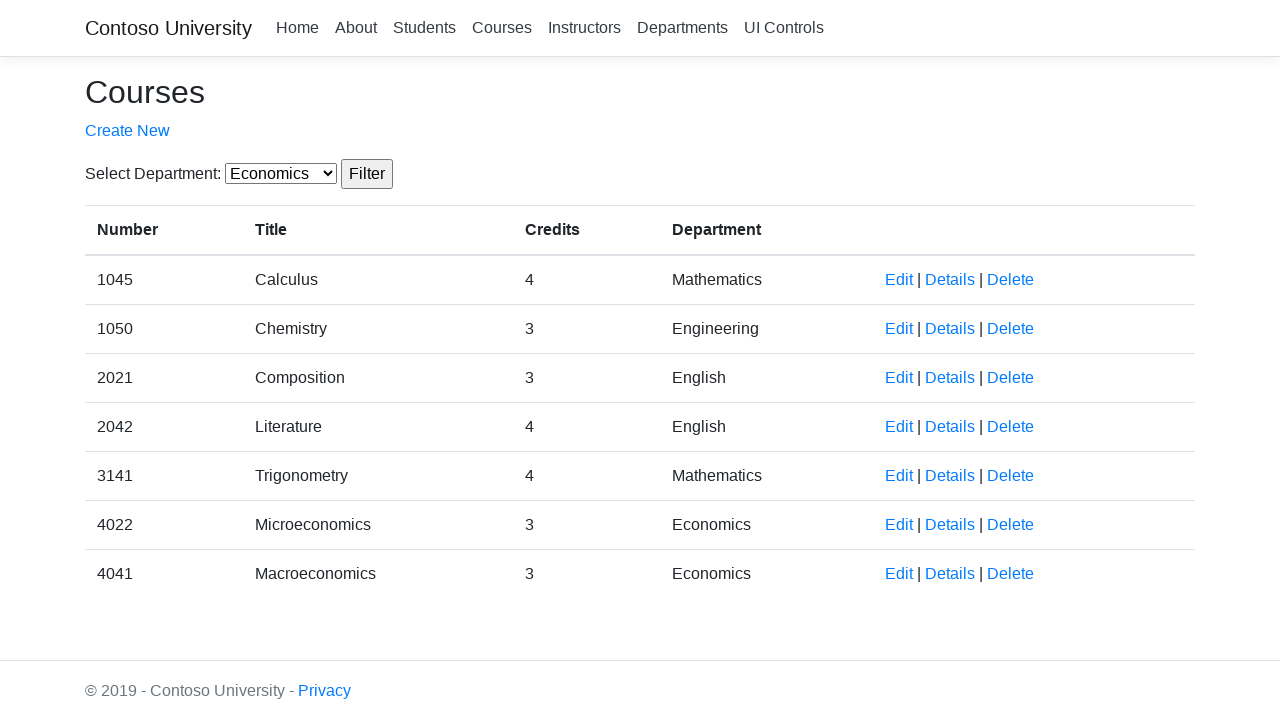

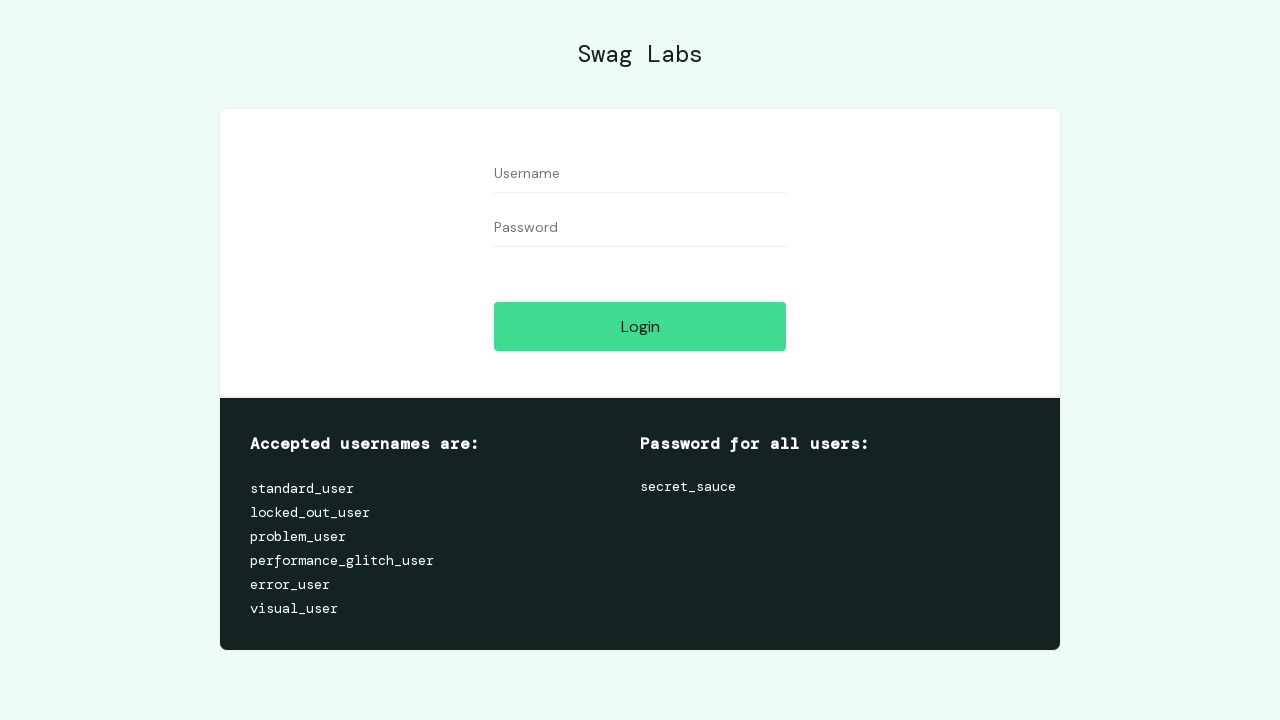